Tests basic link navigation on The Internet demo site by finding all links on the page, clicking the "Inputs" link, and attempting to find a non-existent link to demonstrate error handling.

Starting URL: https://the-internet.herokuapp.com/

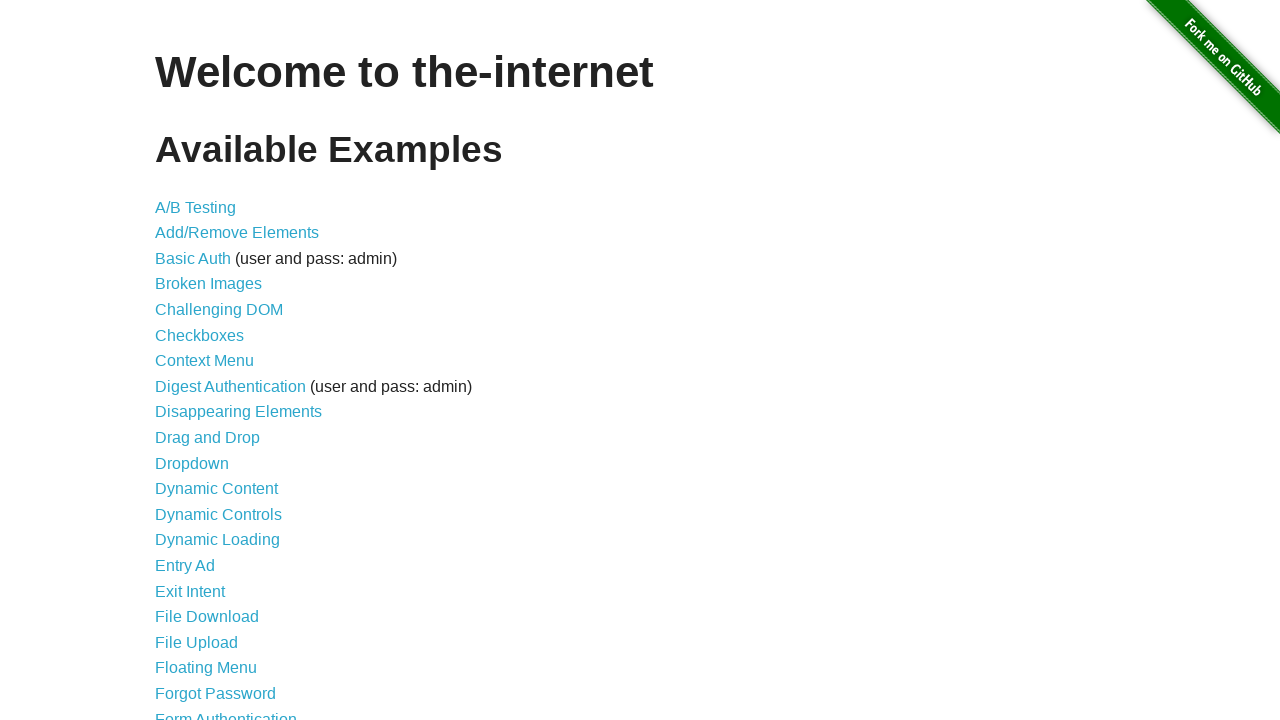

Found 46 links on the page
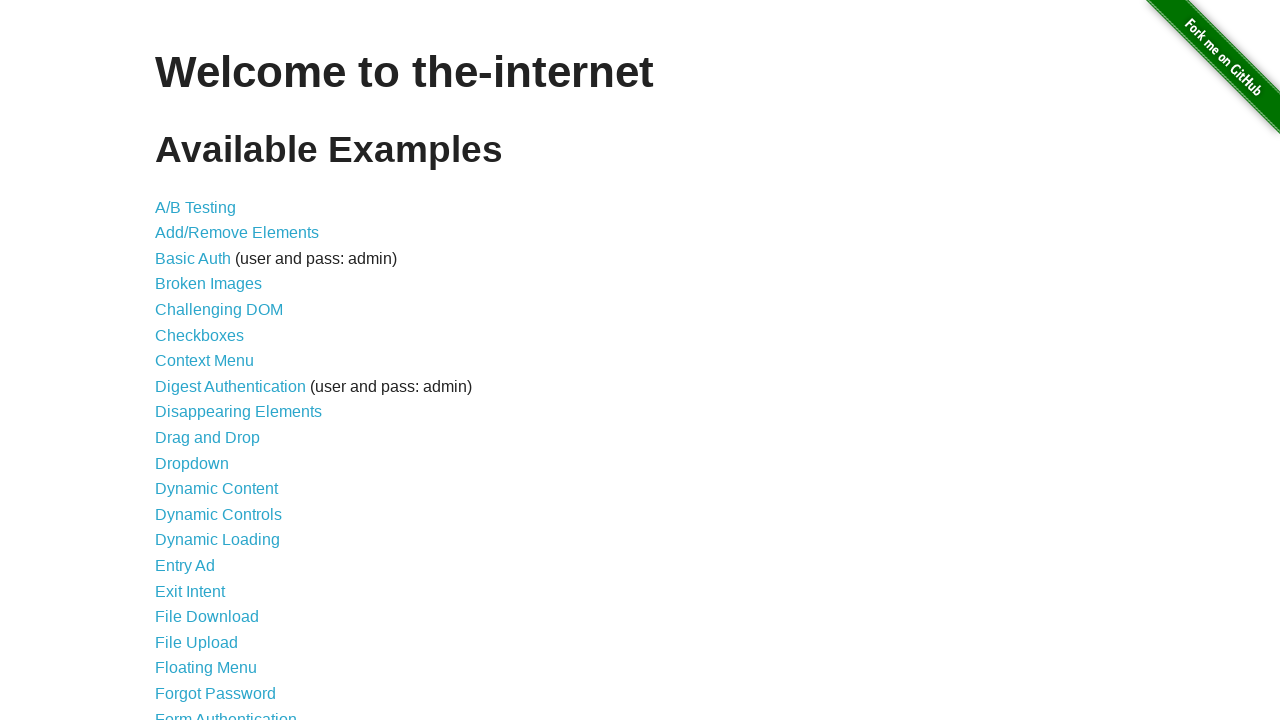

Clicked the 'Inputs' link at (176, 361) on a:text('Inputs')
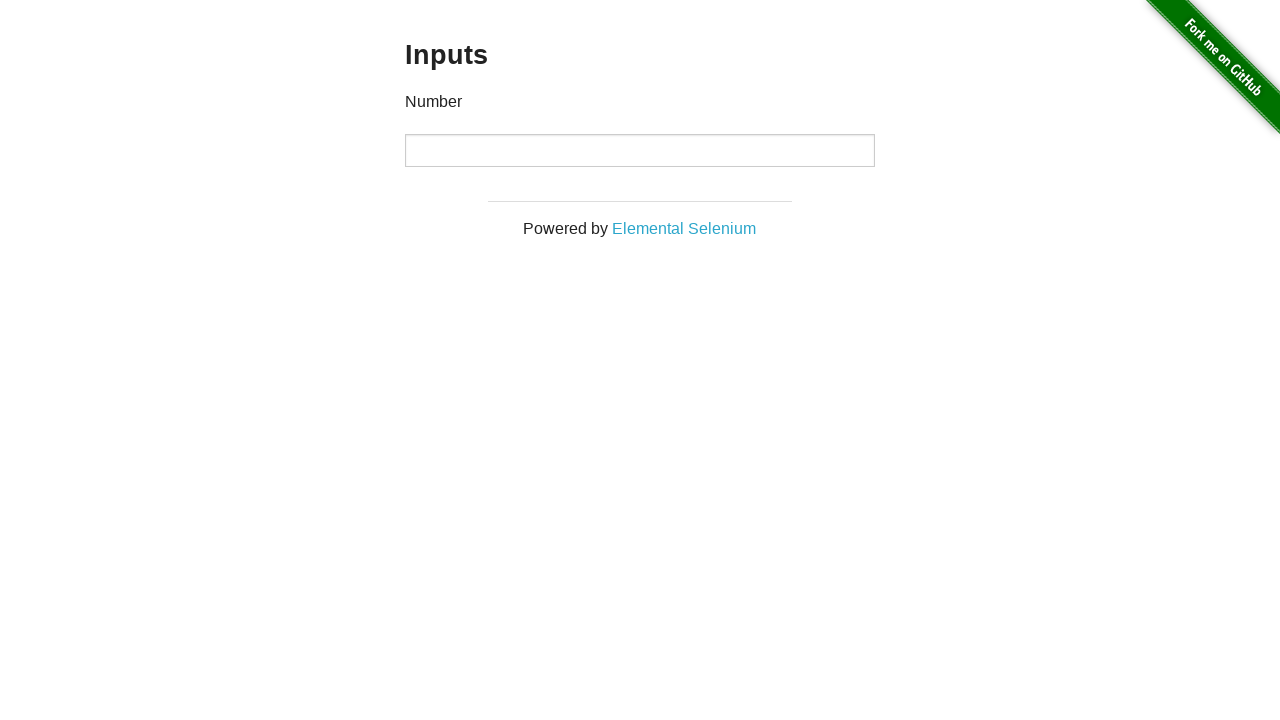

Navigated to page: The Internet
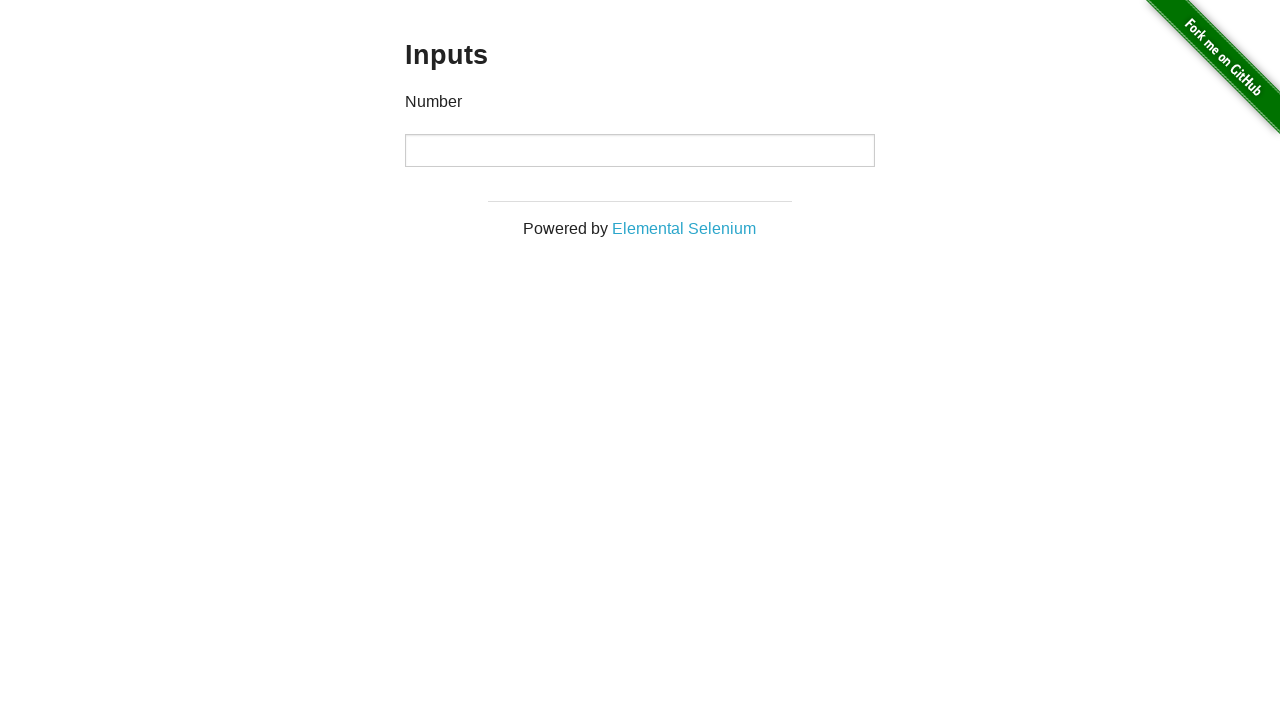

Link with text 'Angellic' not found (expected error)
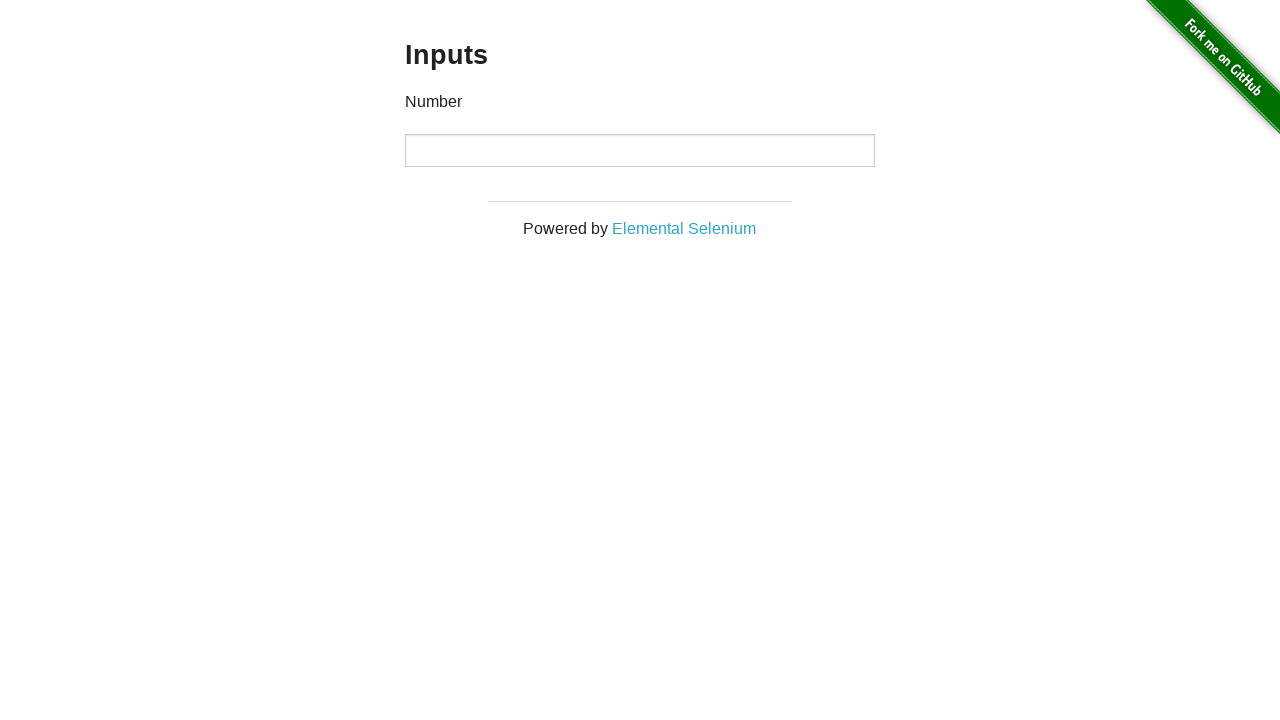

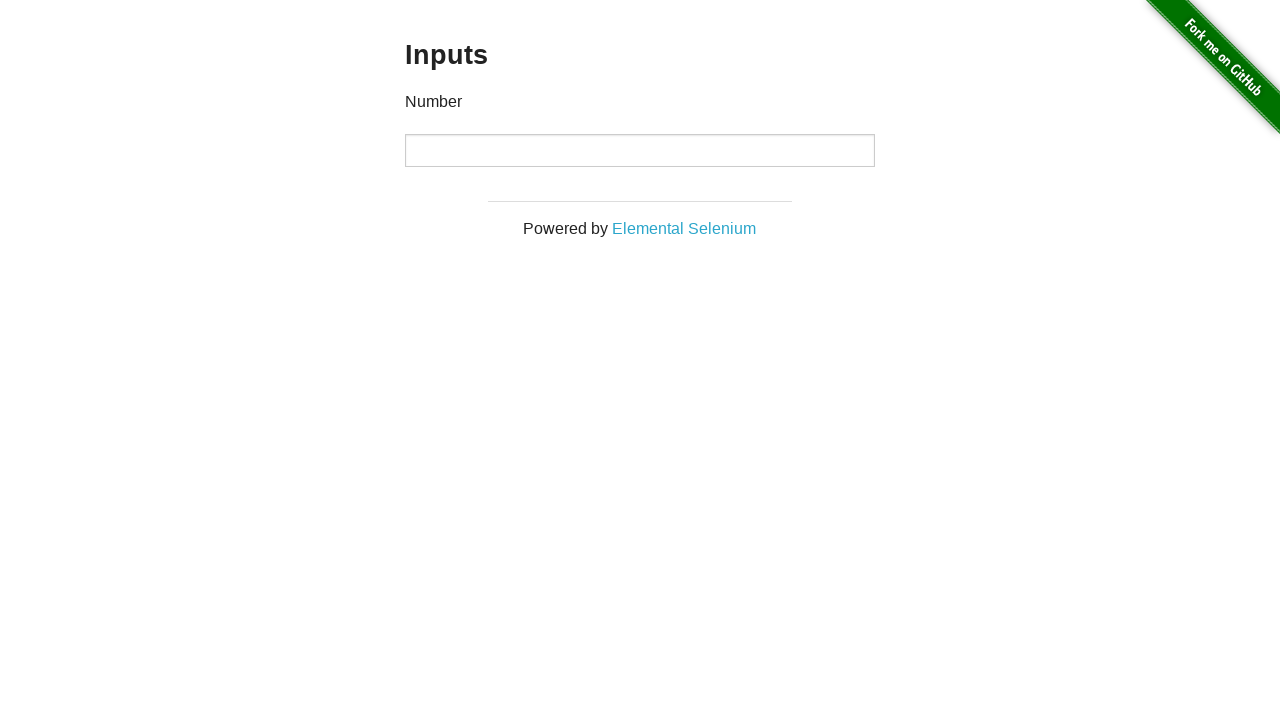